Navigates to a Polymer shop demo site and clicks on a tab element within shadow DOM components

Starting URL: https://shop.polymer-project.org/

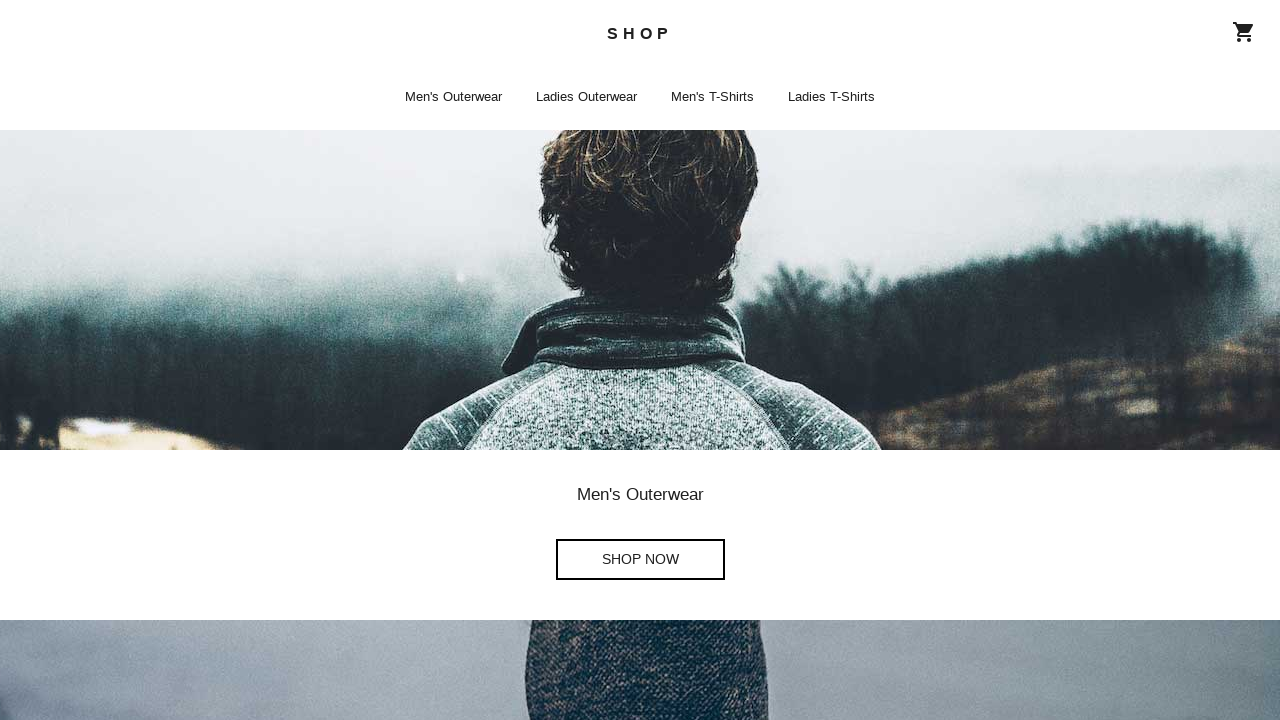

Waited for shop-app shadow host element with page='home' attribute to be present
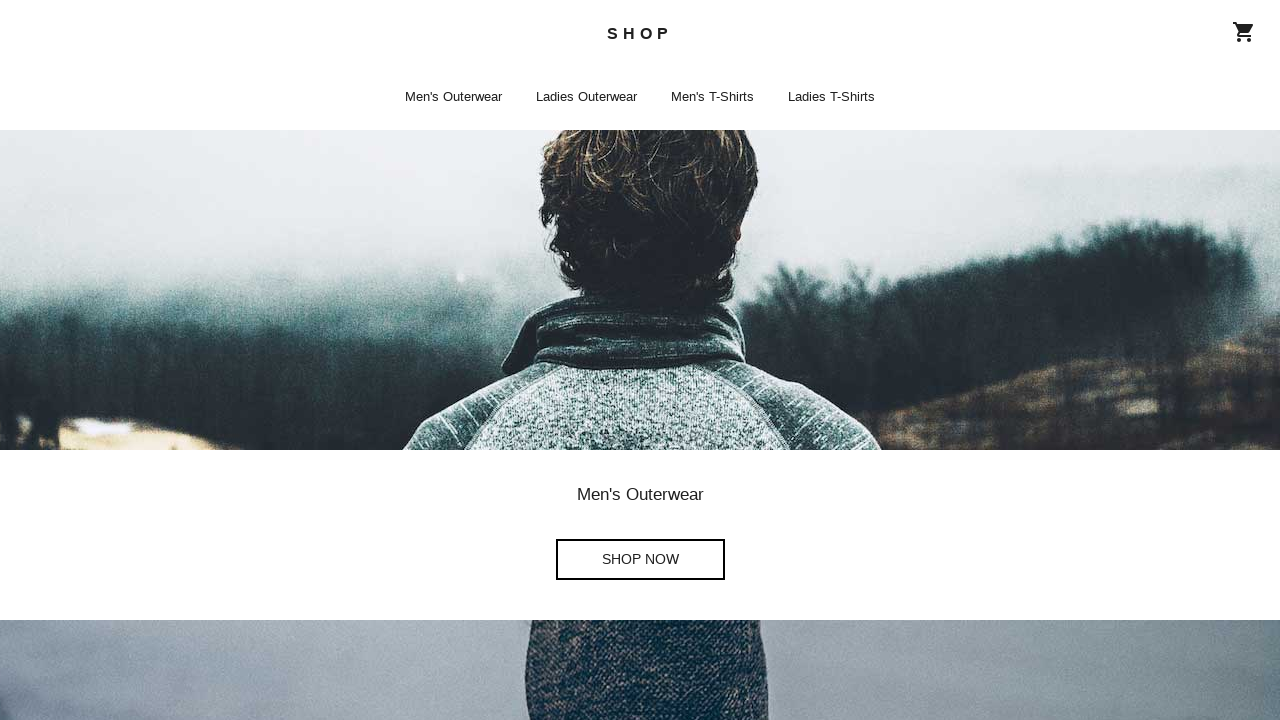

Clicked the first tab link within shadow DOM components of Polymer shop demo at (454, 97) on shop-app[page='home'] >> app-header > div > shop-tabs > shop-tab > a
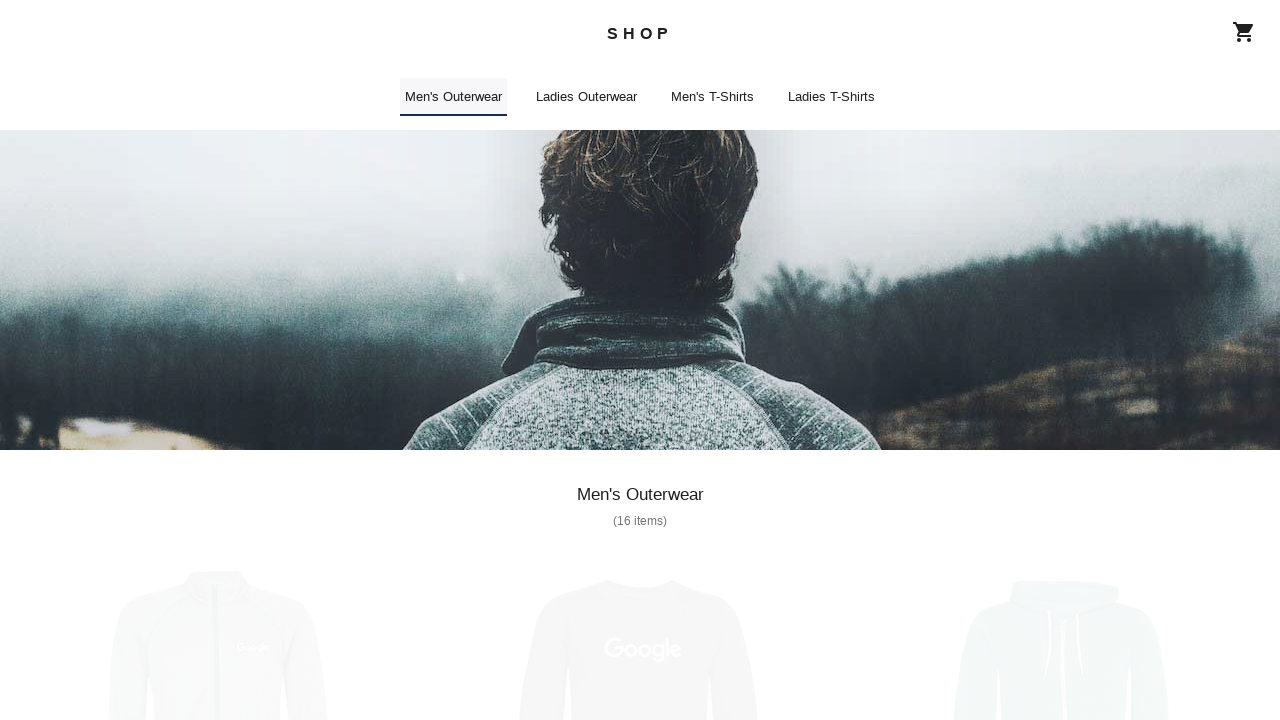

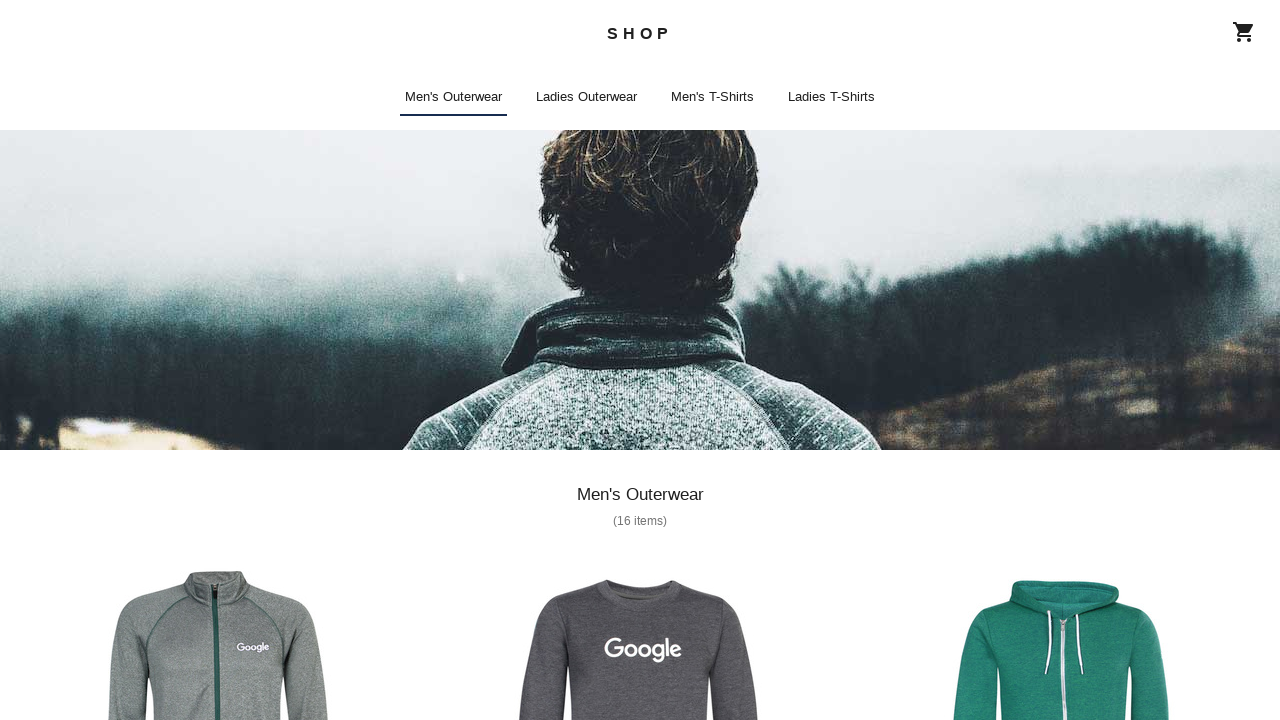